Tests the browser windows functionality by clicking a button that opens a new tab and verifying the new page opens successfully

Starting URL: https://demoqa.com/browser-windows

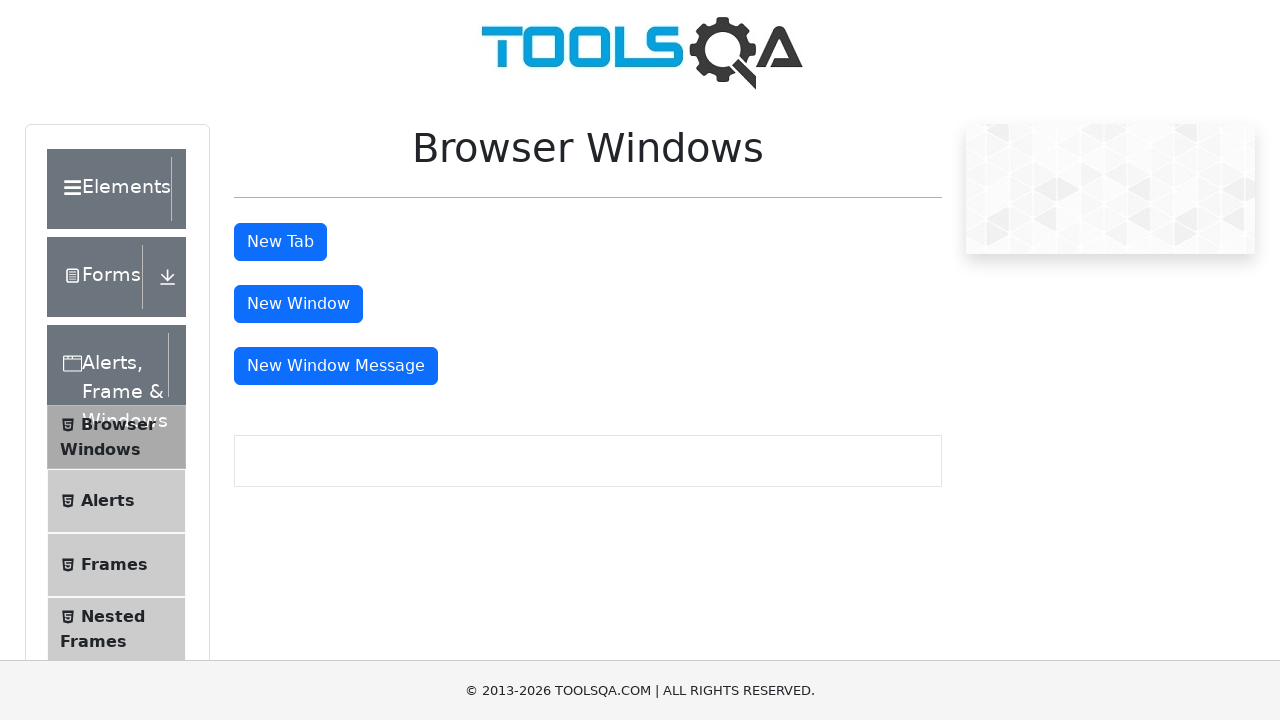

Clicked the 'New Tab' button to open a new tab at (280, 242) on xpath=//*[@id="tabButton"]
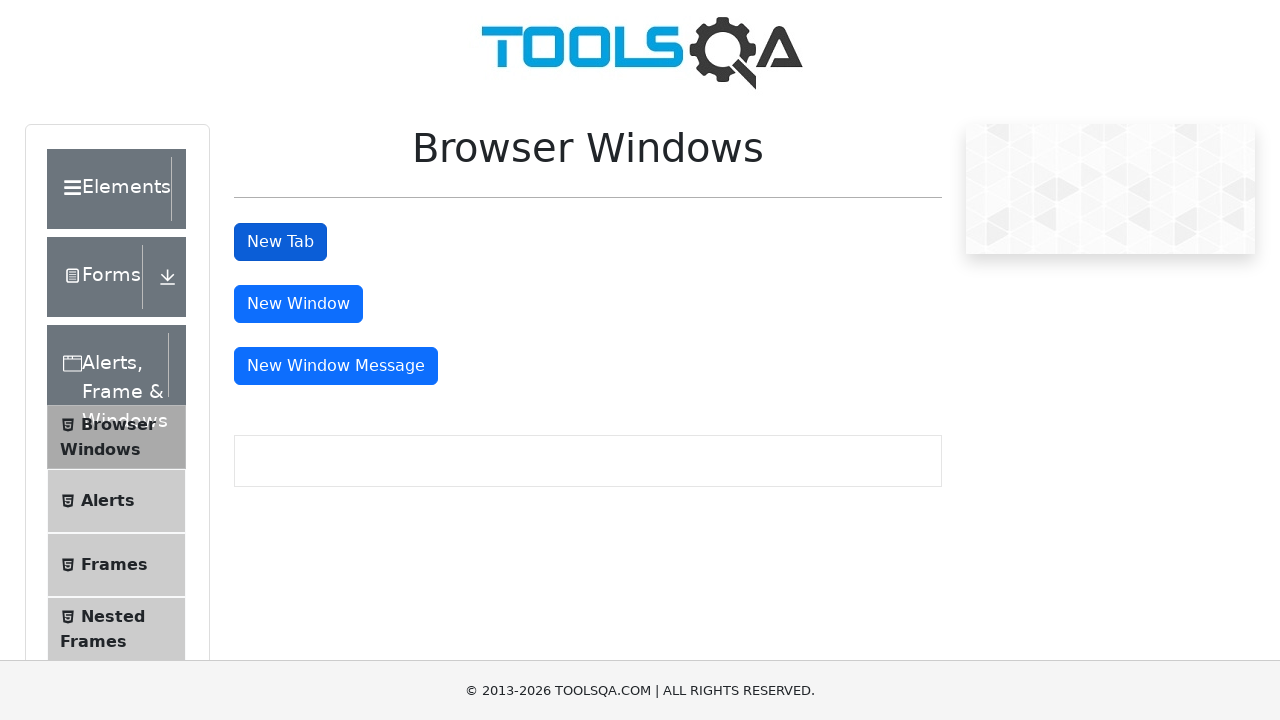

New page object obtained from context
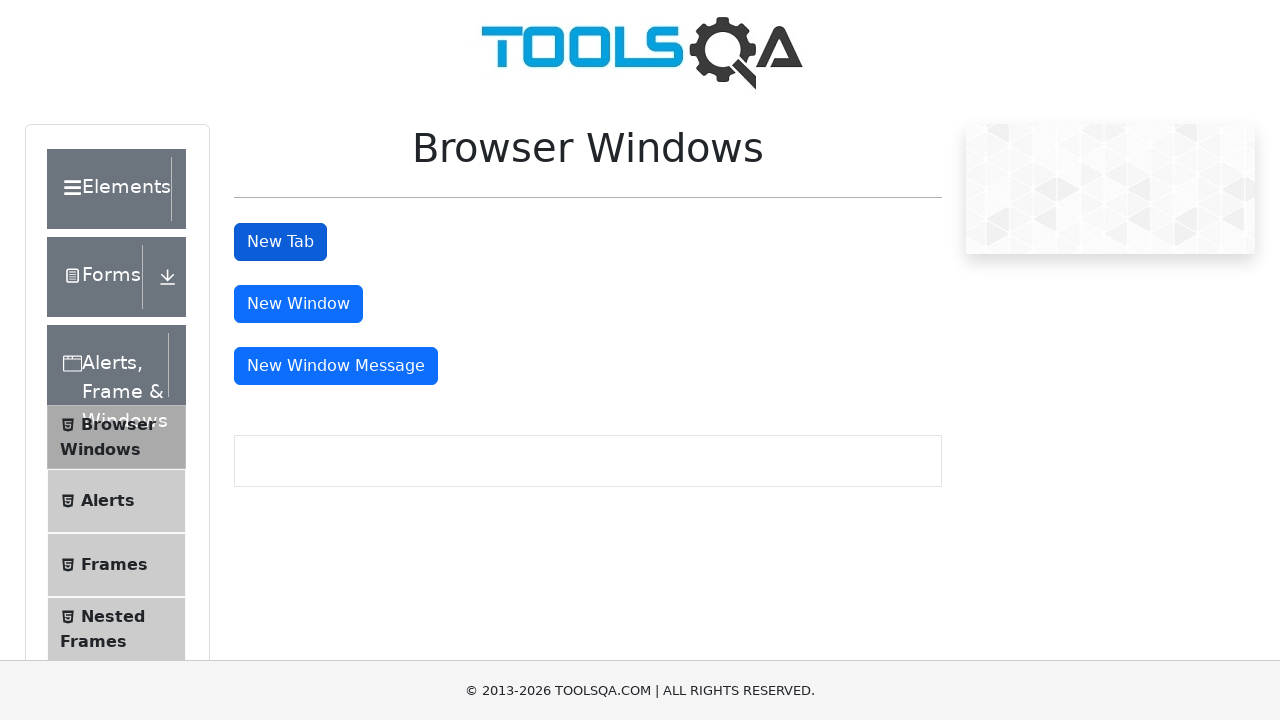

New page finished loading
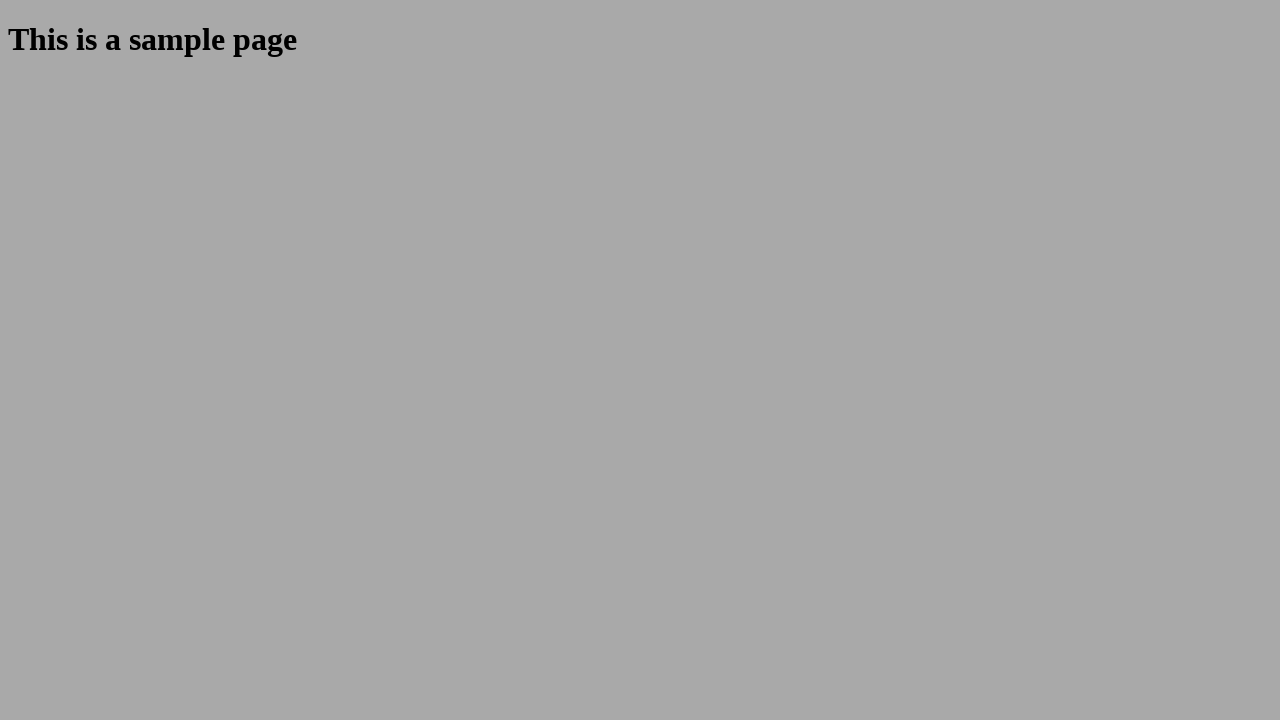

Body element found on new page, confirming page structure is loaded
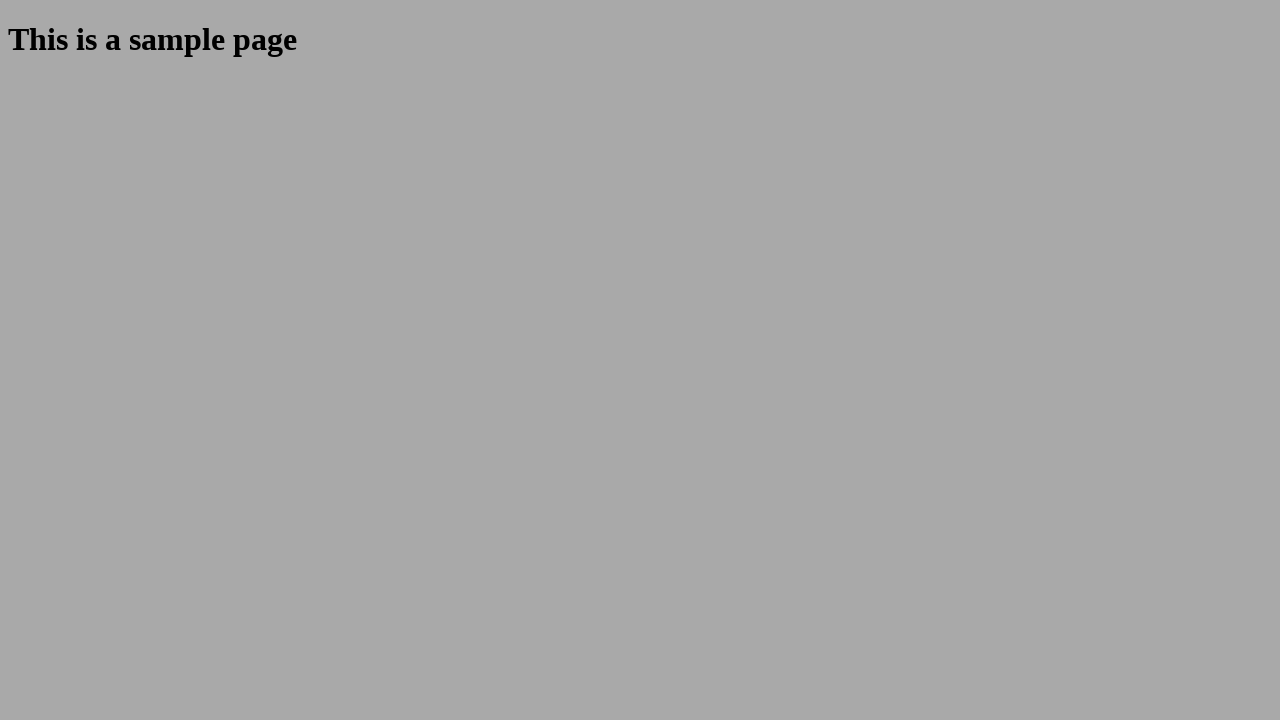

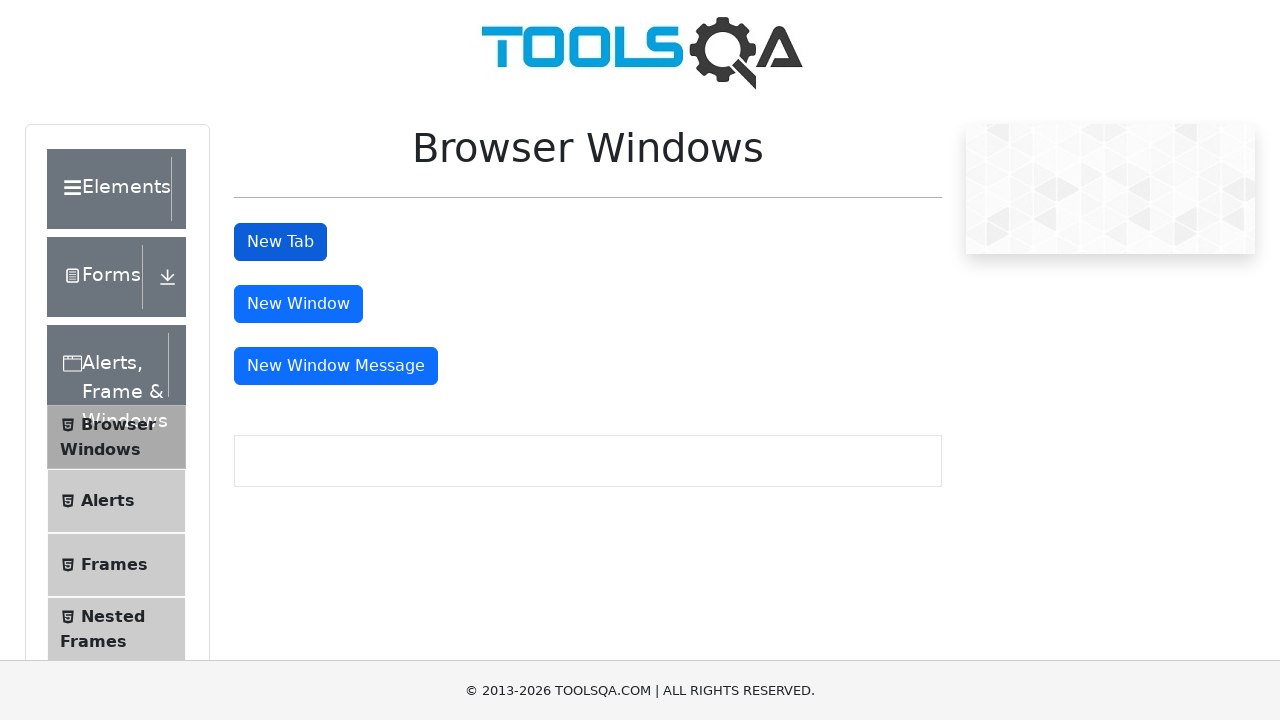